Tests the A/B Testing page by navigating to it and verifying that either Variation 1 or Control text is displayed

Starting URL: http://the-internet.herokuapp.com/

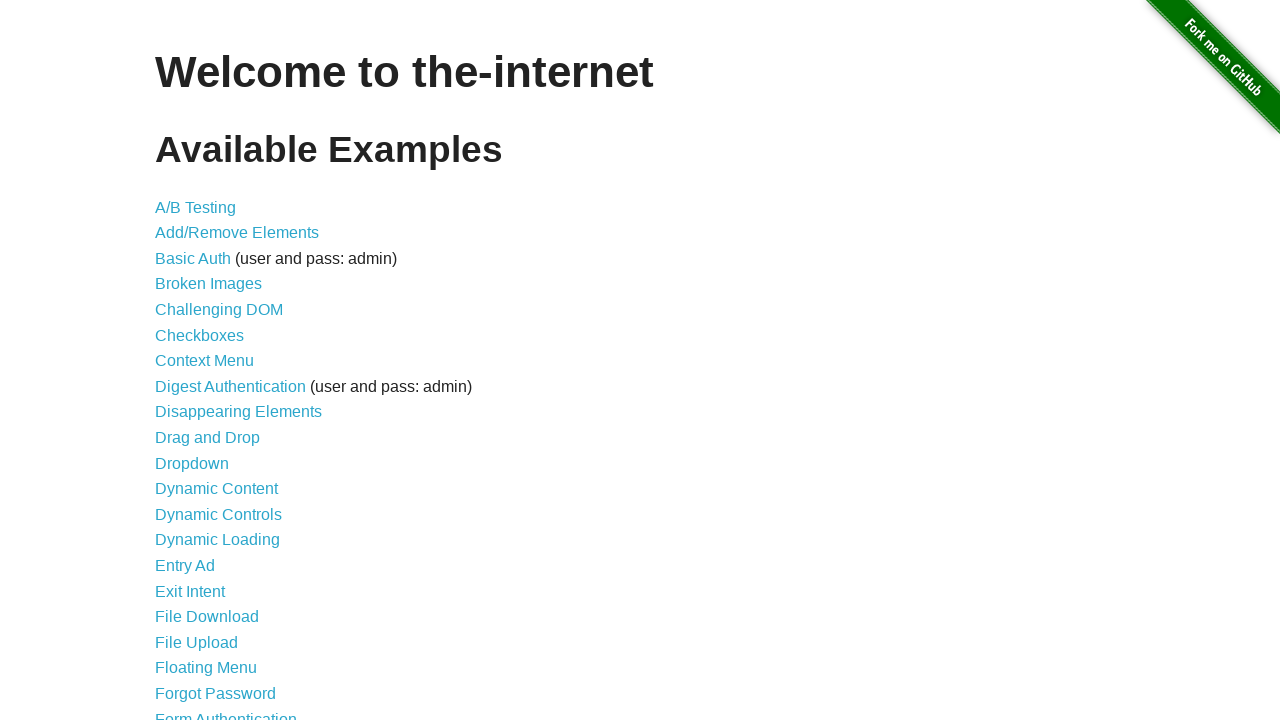

Clicked on A/B Testing link at (196, 207) on text=A/B Testing
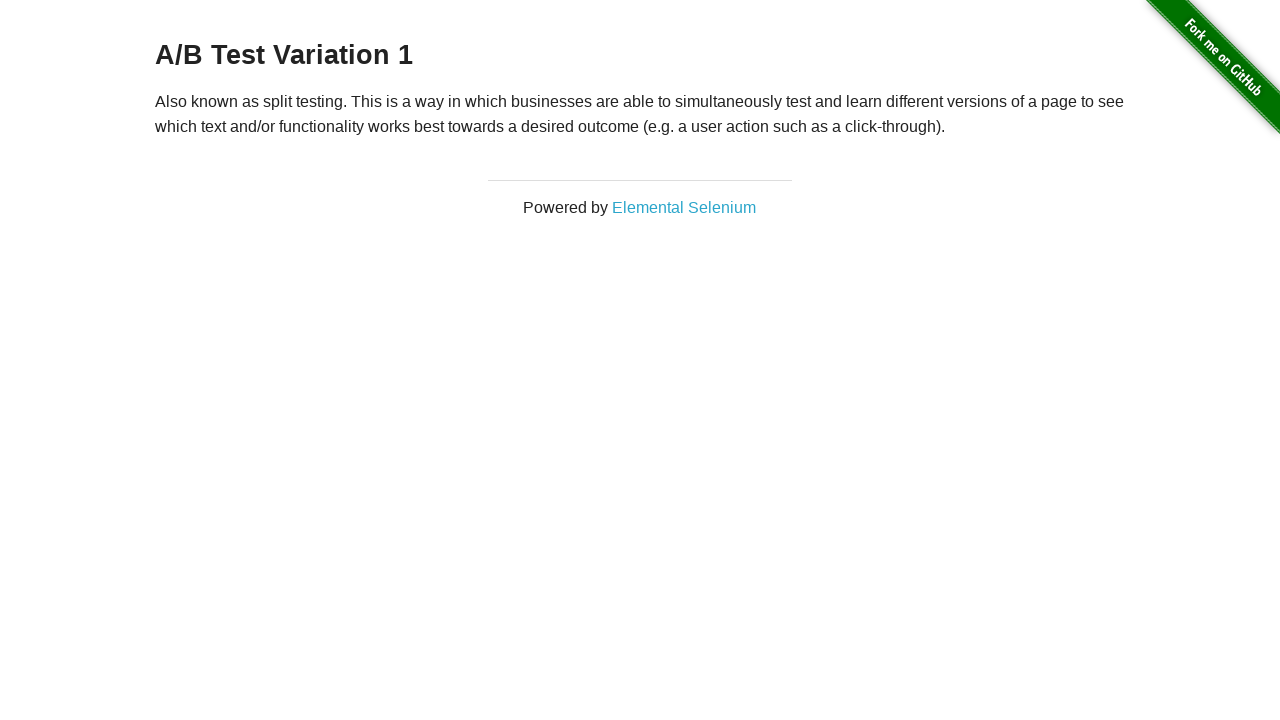

A/B Testing page loaded and h3 element is present
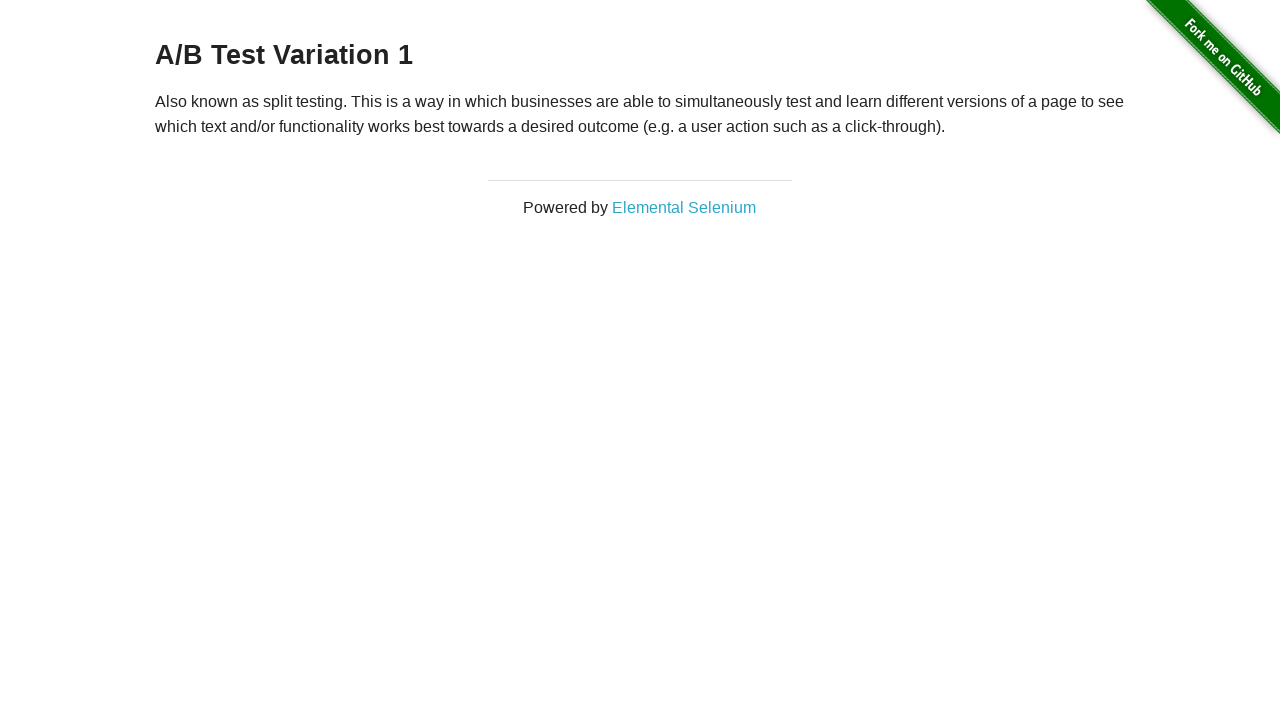

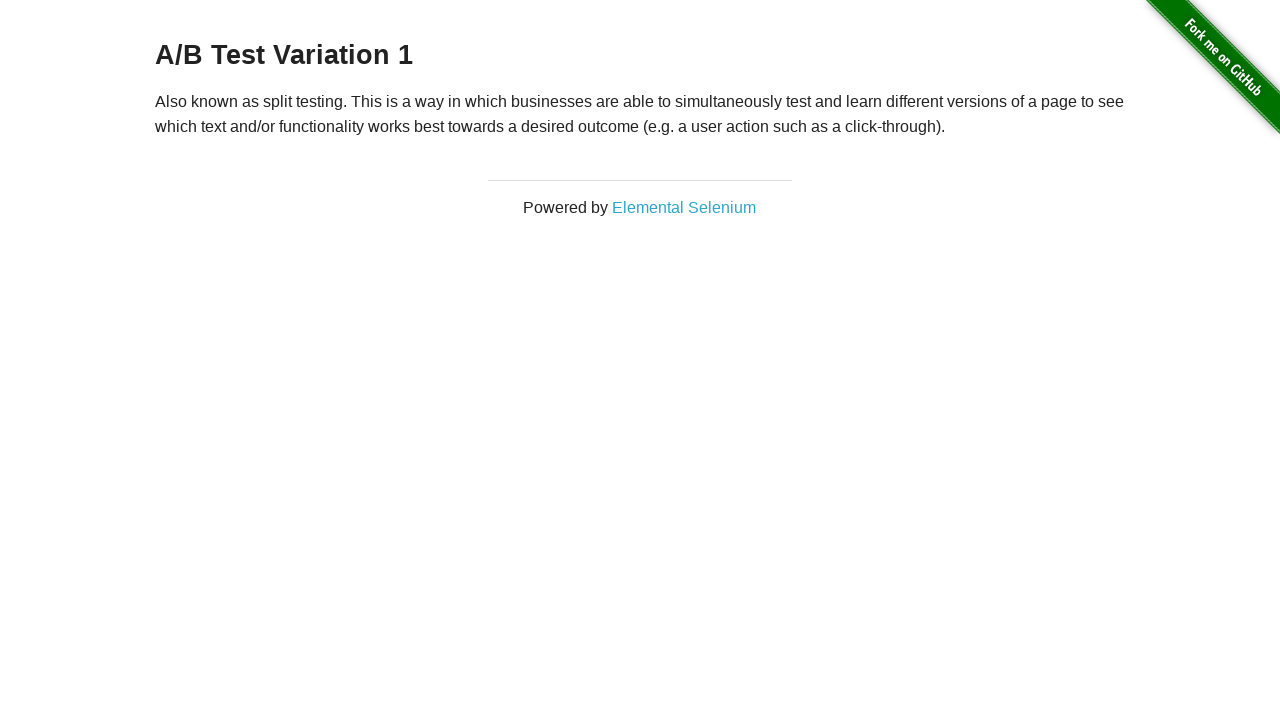